Tests dropdown selection functionality on a Taiwan financial industry statistics page by selecting a specific year/month from a dropdown menu and verifying the results table loads.

Starting URL: https://www.sitca.org.tw/ROC/Industry/IN4001.aspx?PGMID=IN0401

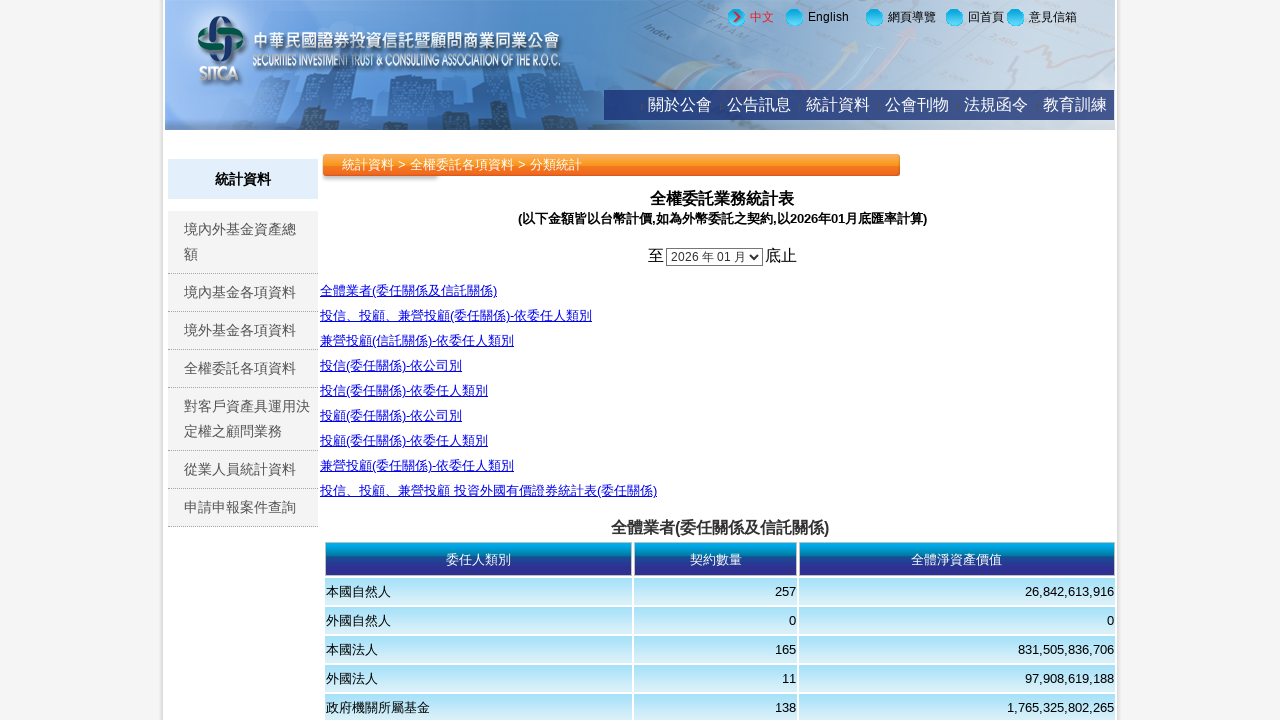

Selected '2023 年 08 月' from the year/month dropdown on #ctl00_ctl00_ContentPlaceHolder1_ContentPlaceHolder1_ddlYYYYMM
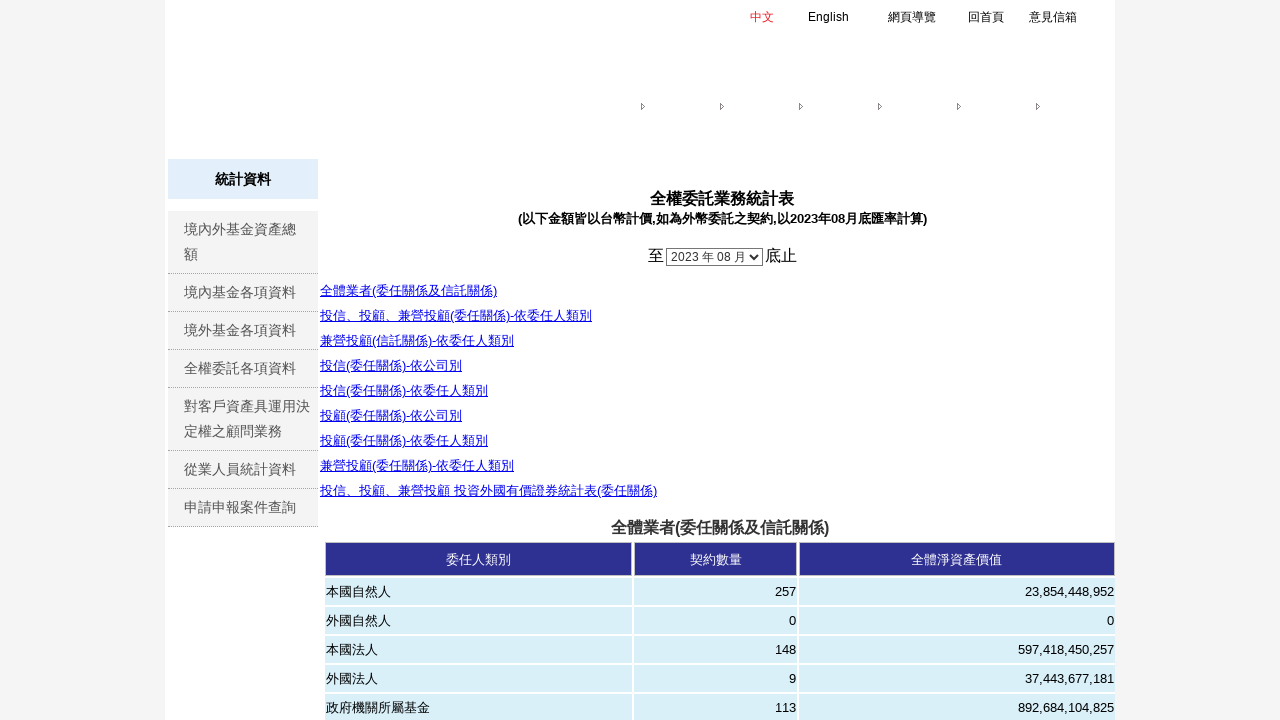

Results table loaded after dropdown selection
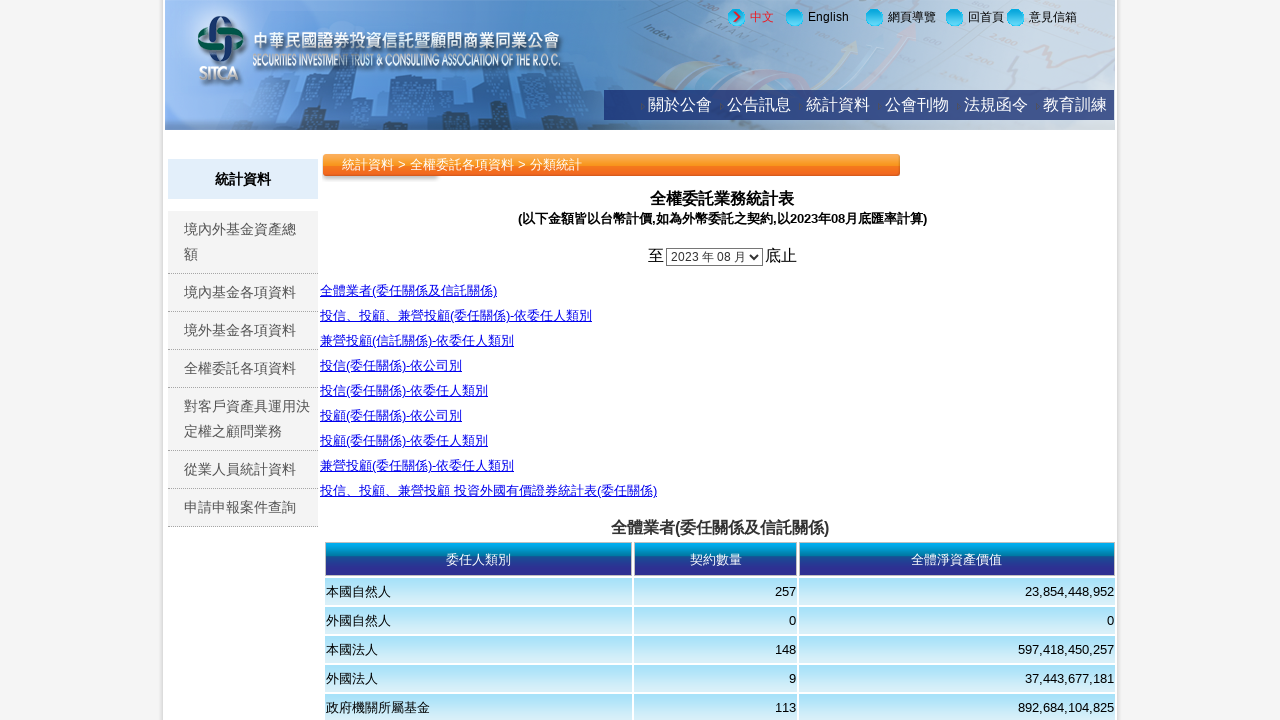

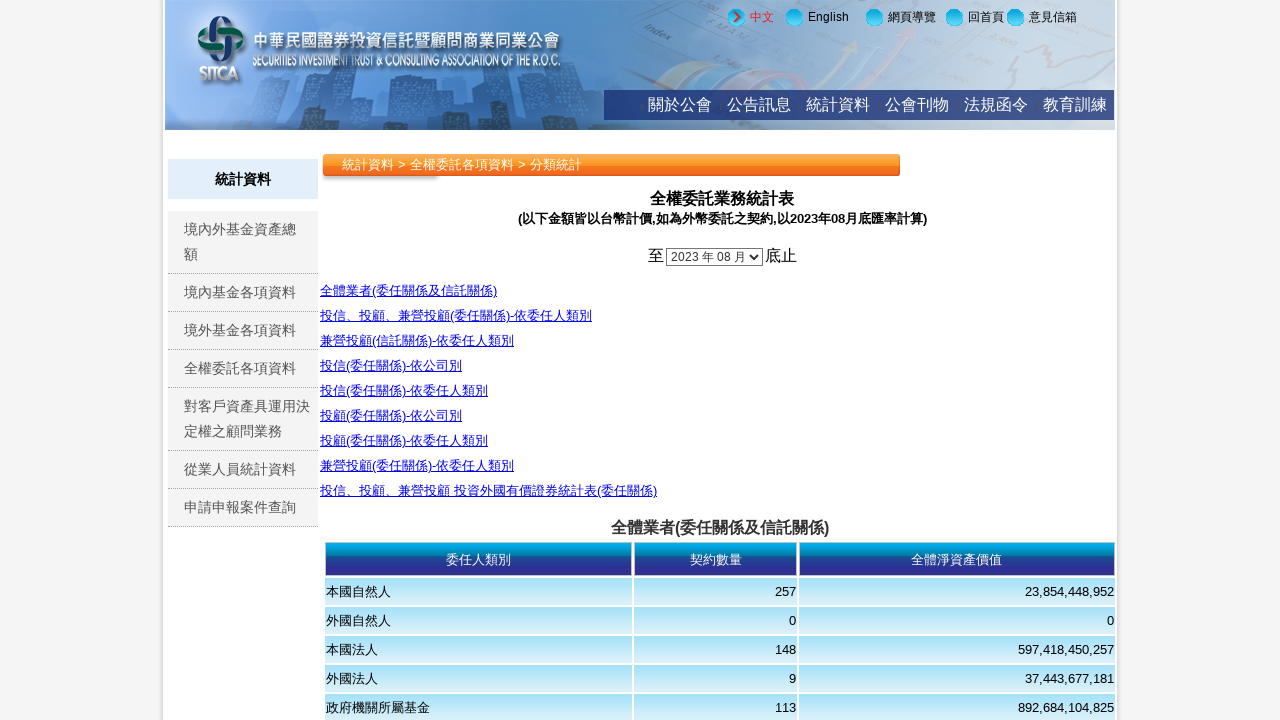